Tests the Automation Exercise website by verifying the number of links on the homepage, clicking on the Products link, and checking that the special offer element is visible.

Starting URL: https://www.automationexercise.com/

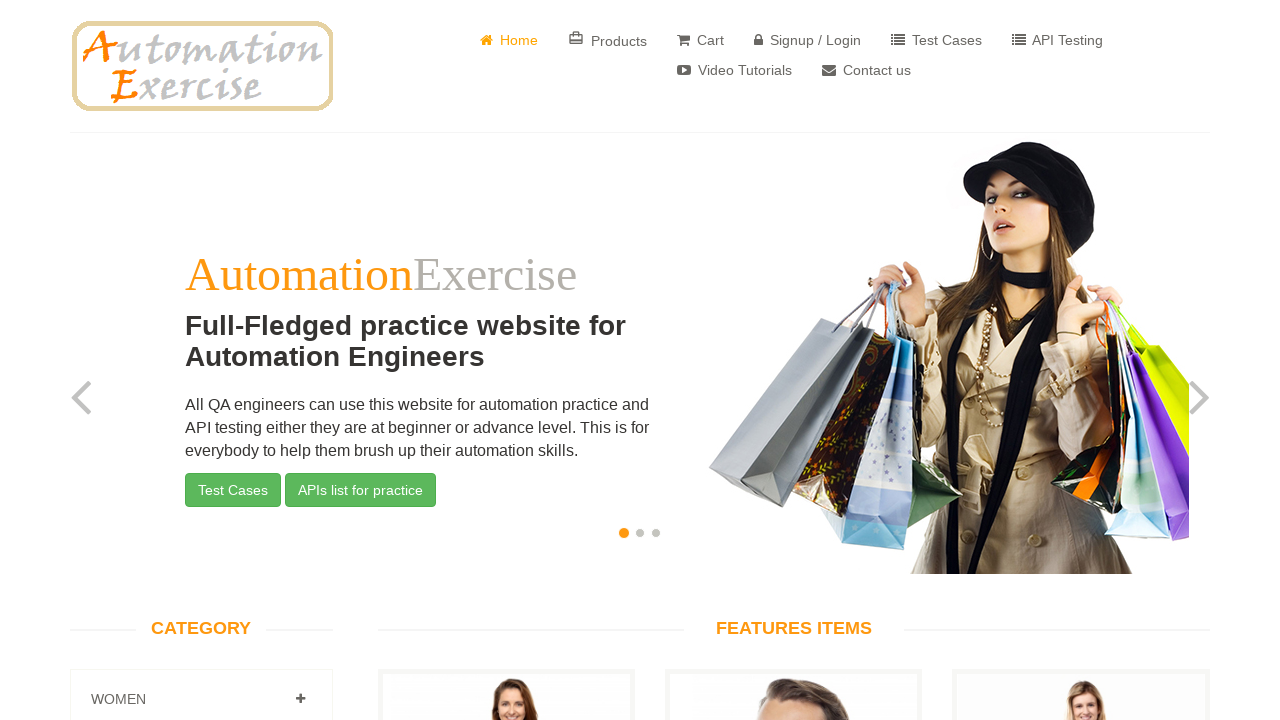

Waited for links to load on homepage
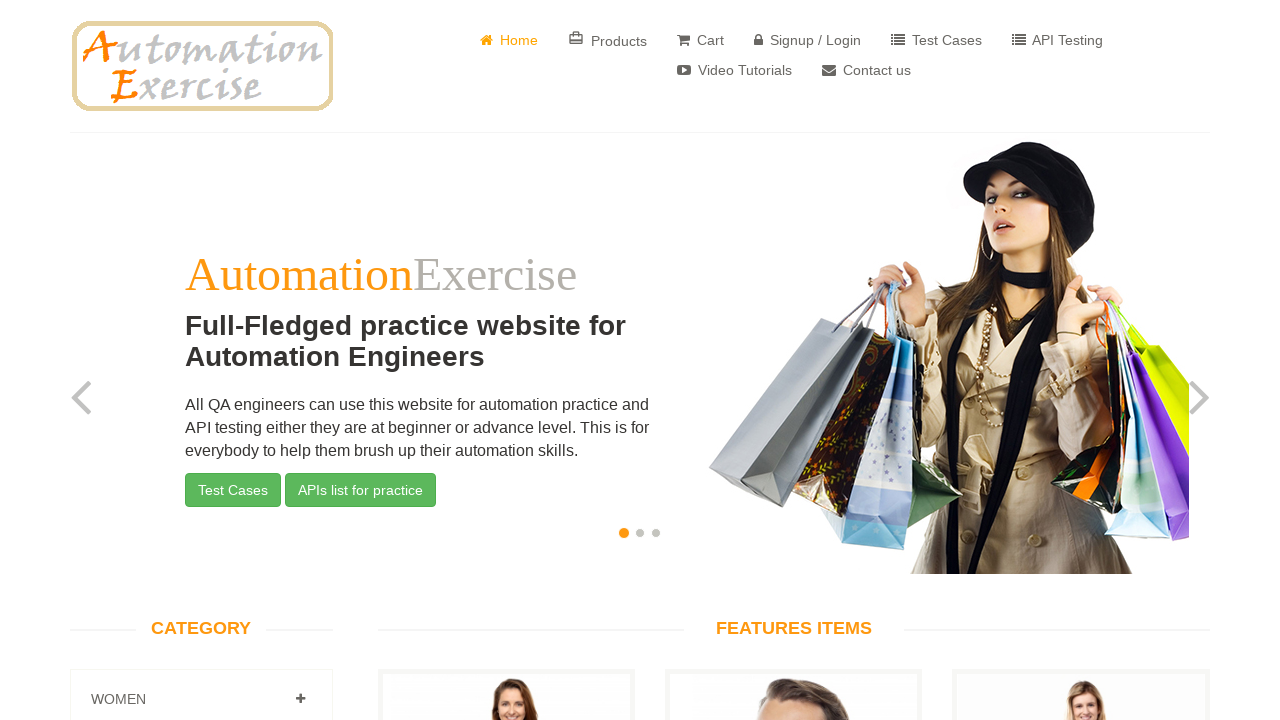

Retrieved all link elements from page
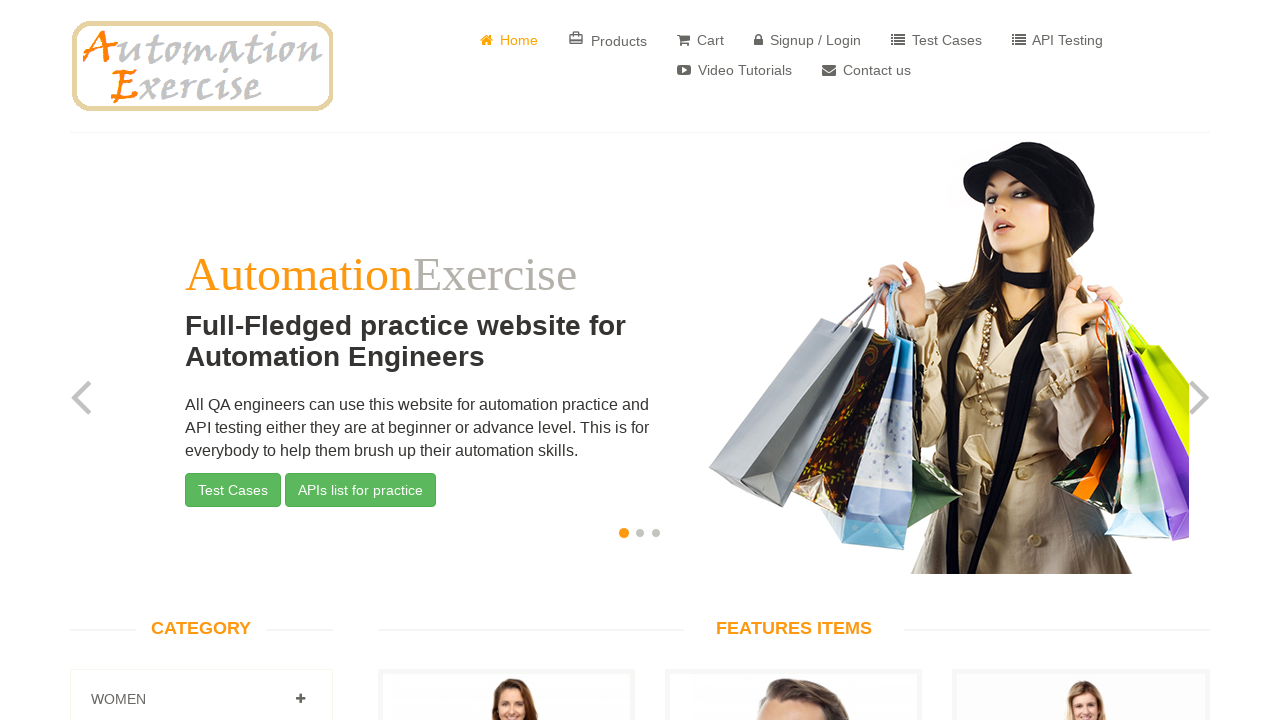

Verified 147 links on the homepage
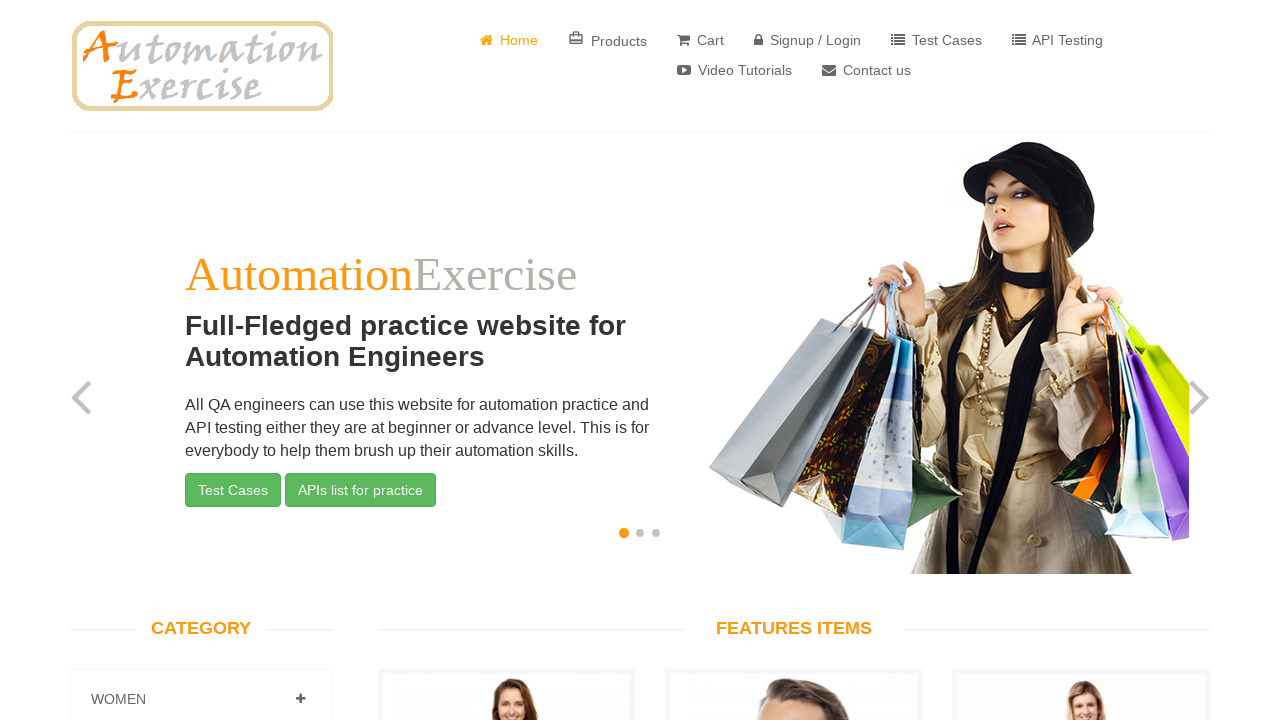

Clicked on Products link at (608, 40) on a:has-text('Products')
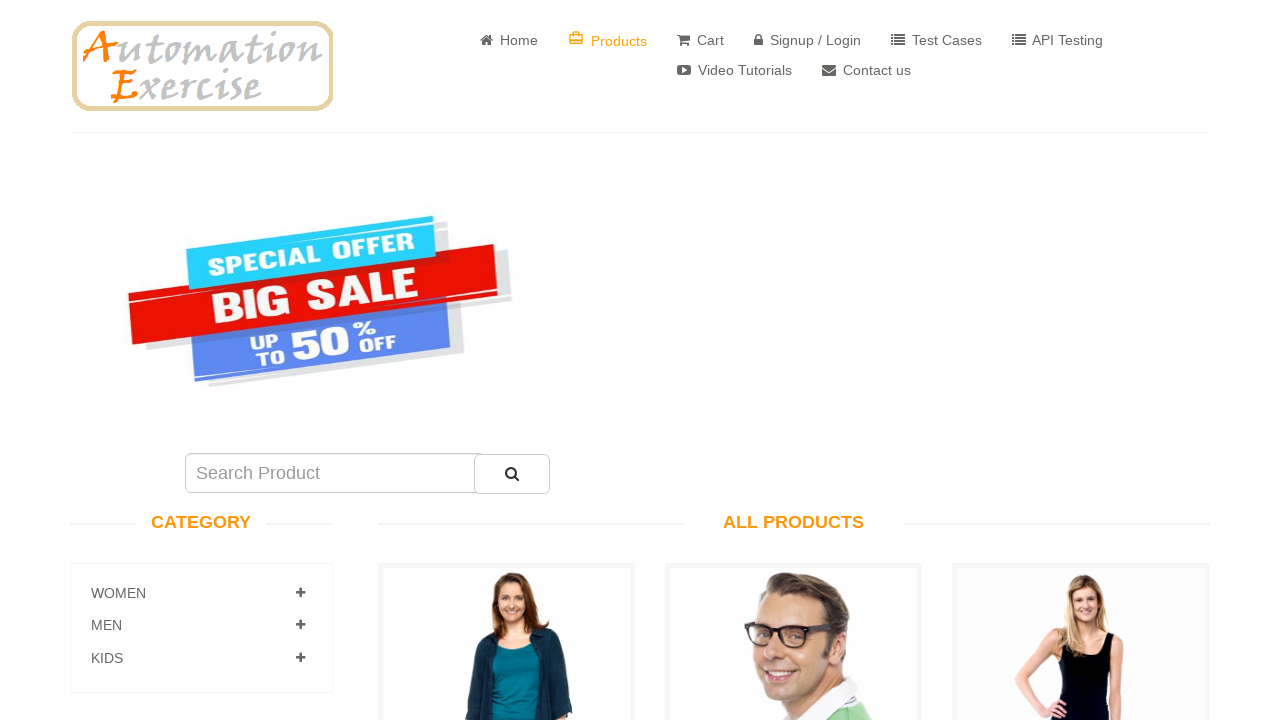

Waited for special offer element to load
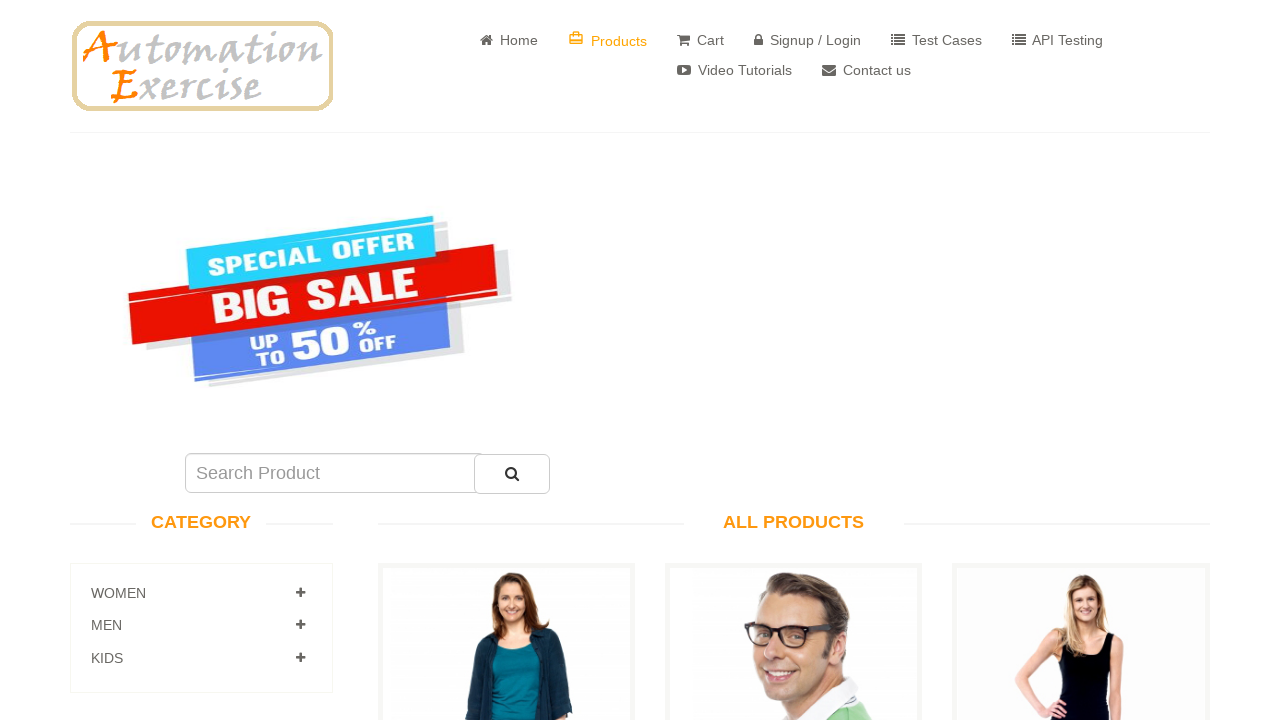

Located special offer element
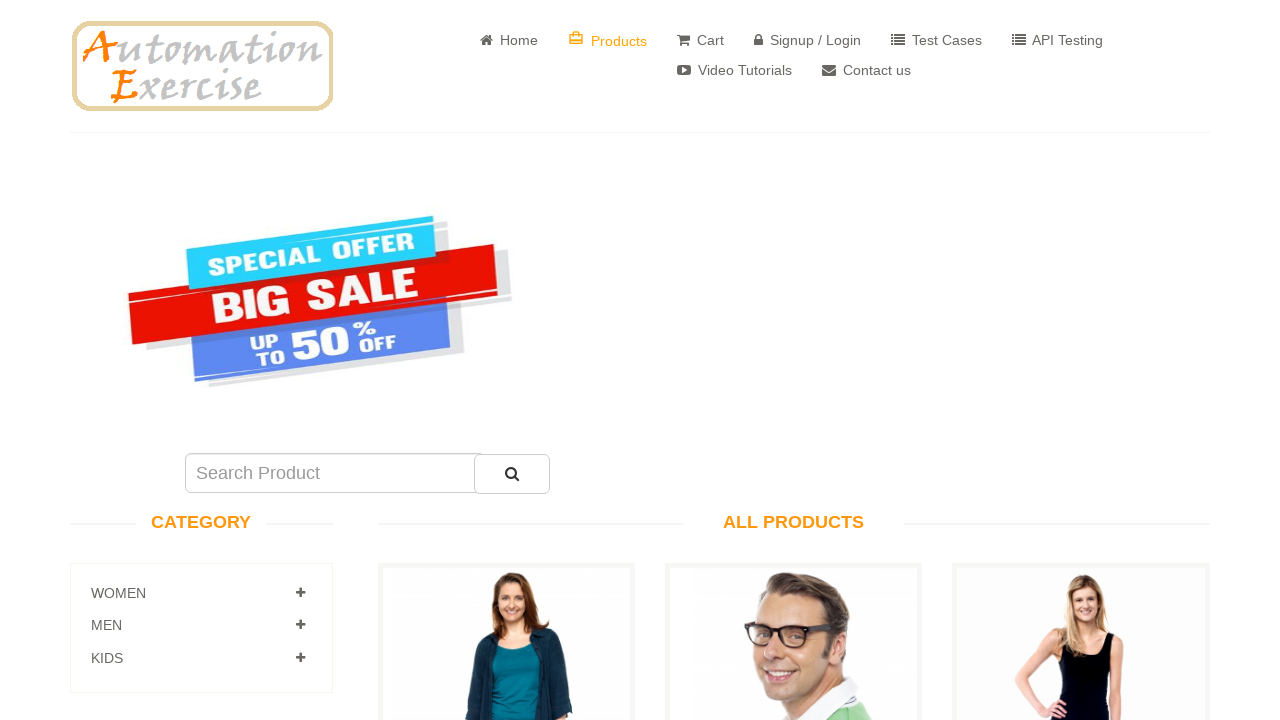

Verified special offer element is visible
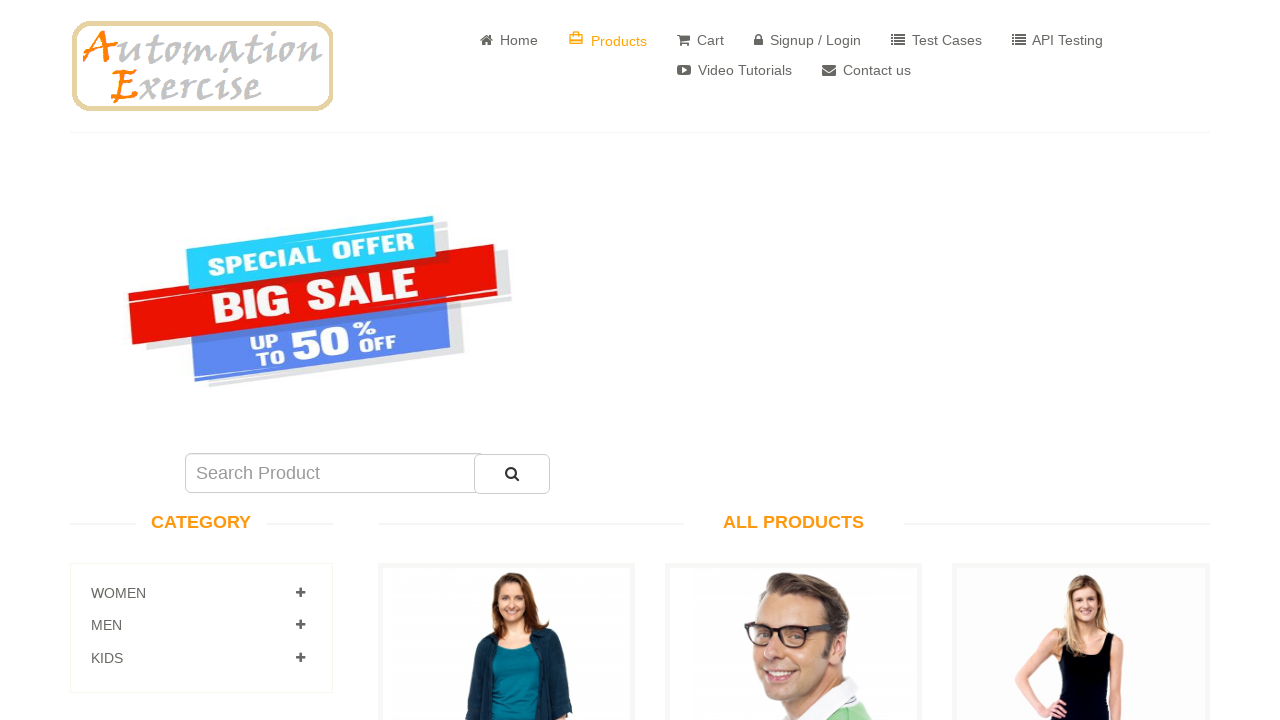

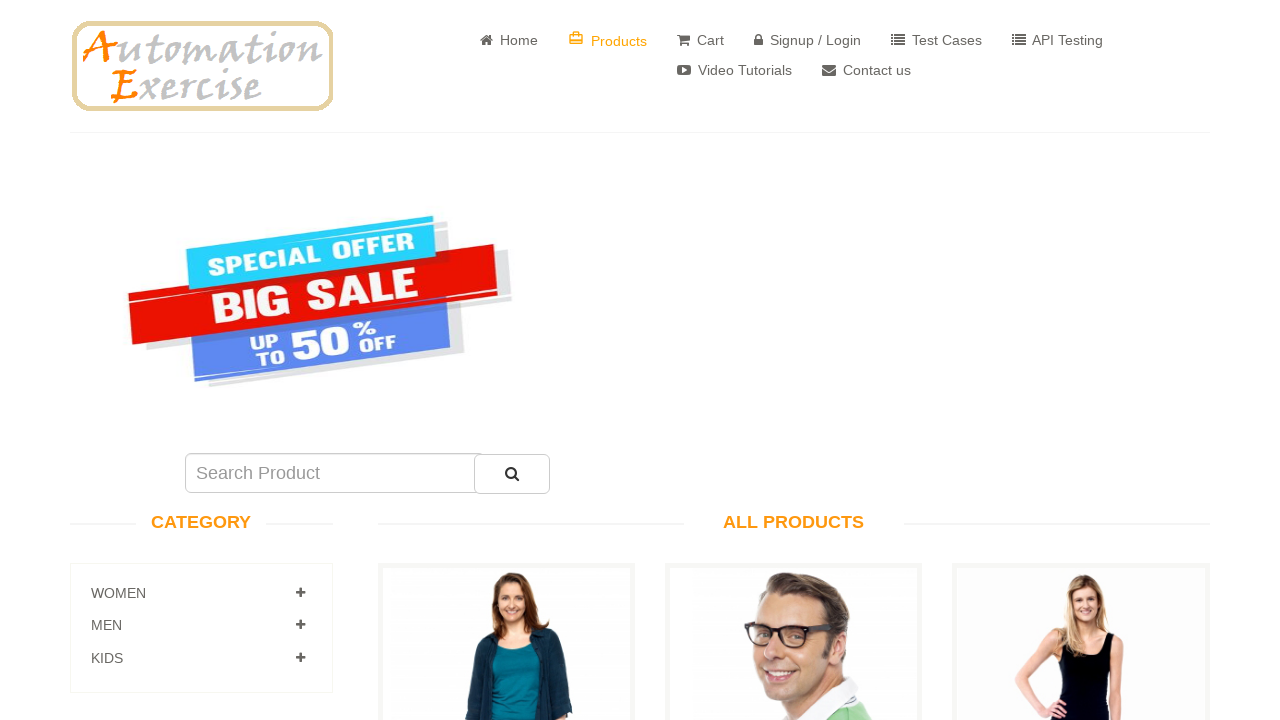